Solves a math problem by retrieving a value from an element's attribute, calculating the result, and submitting a form with checkboxes

Starting URL: http://suninjuly.github.io/get_attribute.html

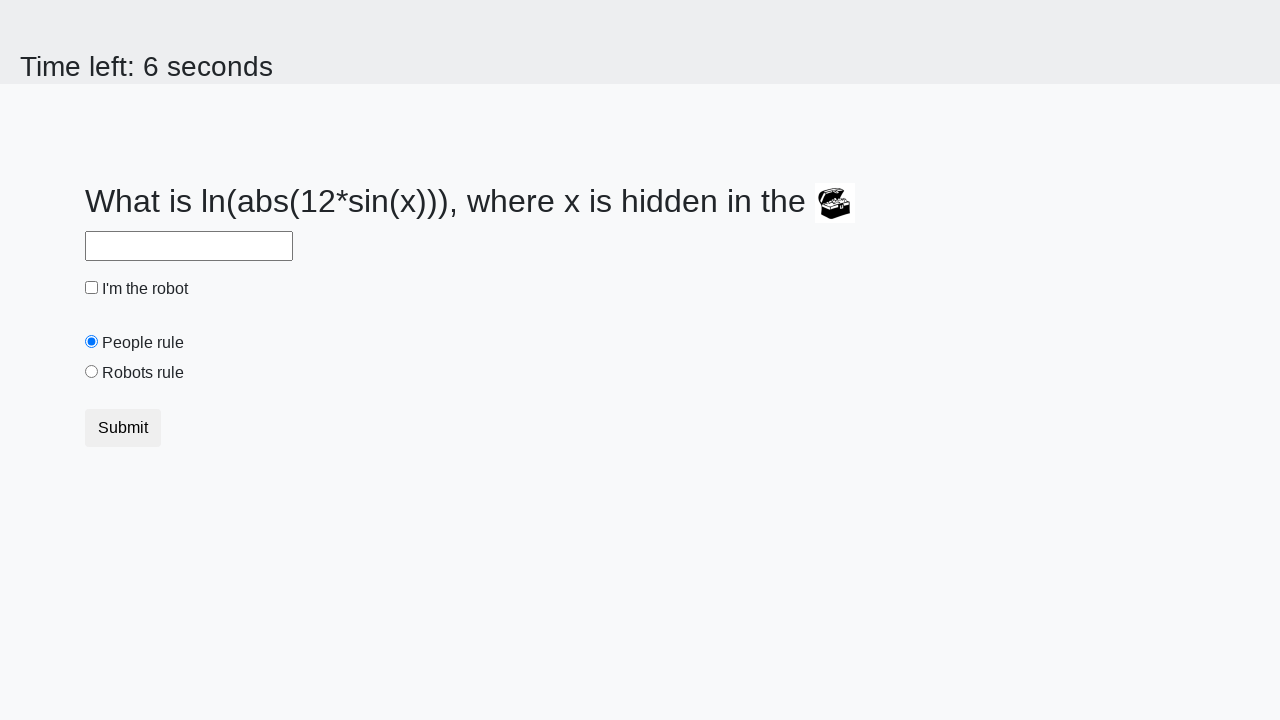

Located treasure element
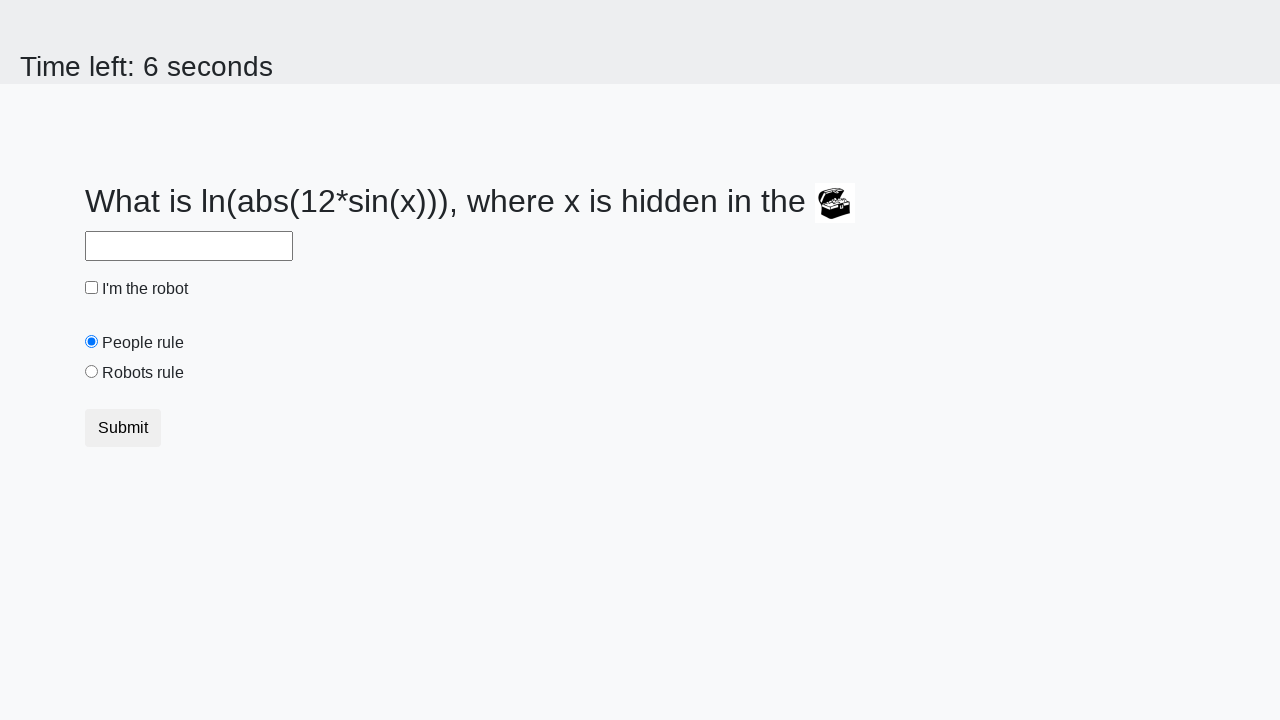

Retrieved valuex attribute from treasure element
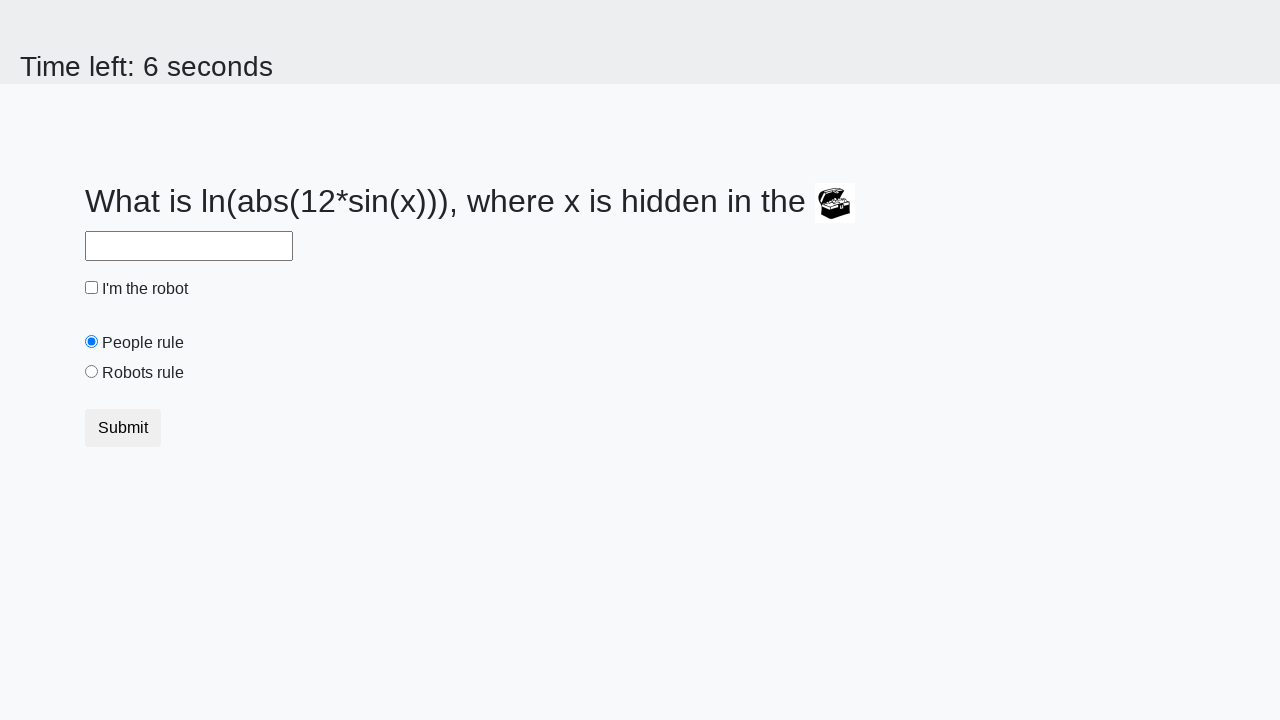

Calculated result using formula: log(abs(12 * sin(x)))
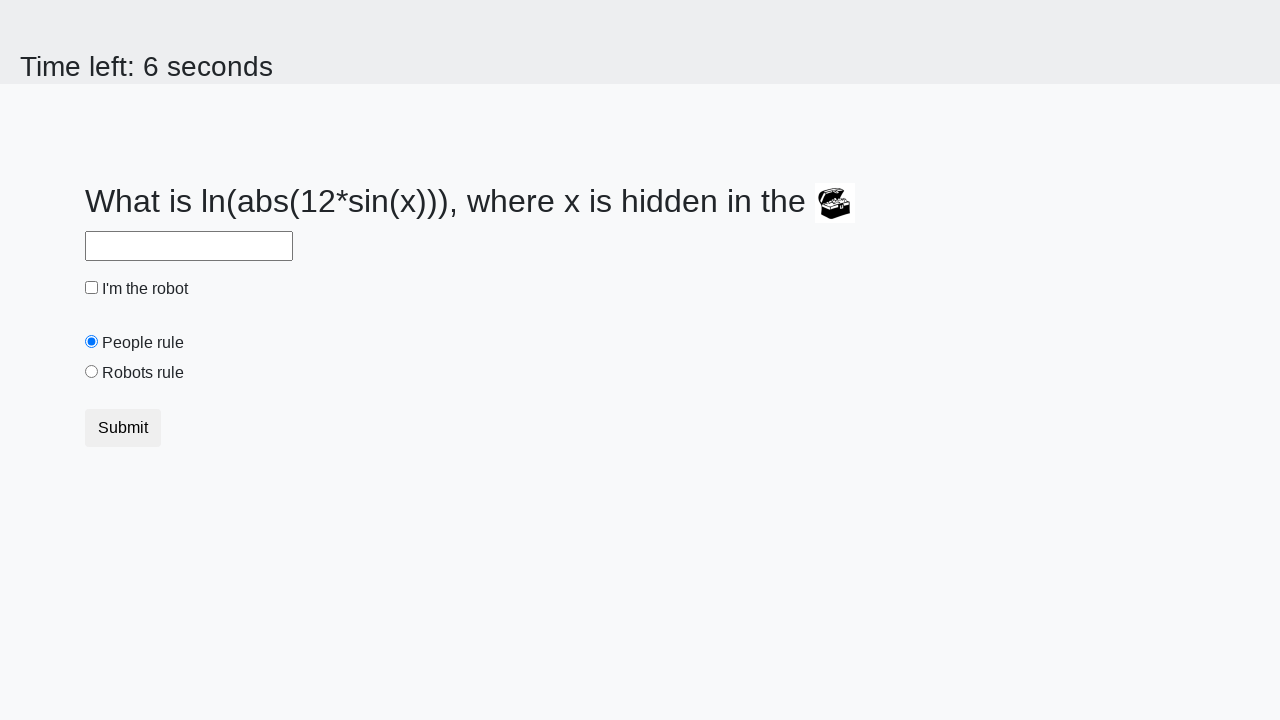

Filled answer field with calculated result on #answer
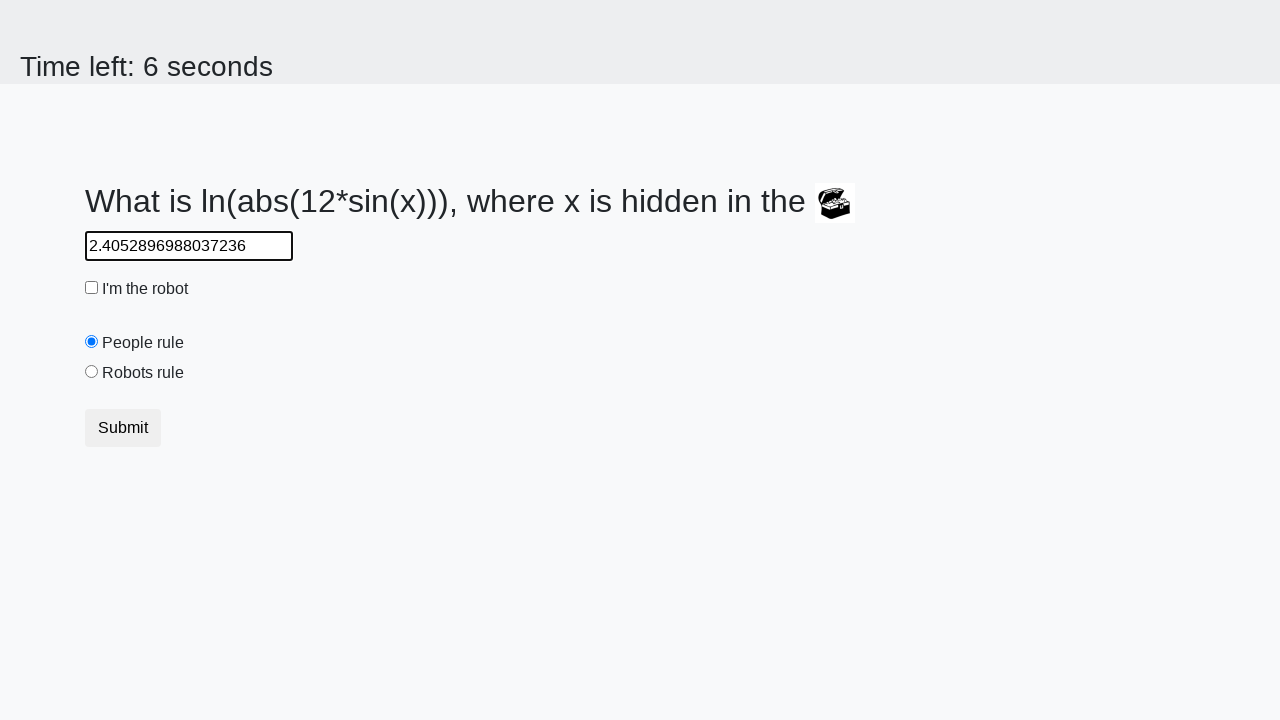

Clicked robot checkbox at (92, 288) on #robotCheckbox
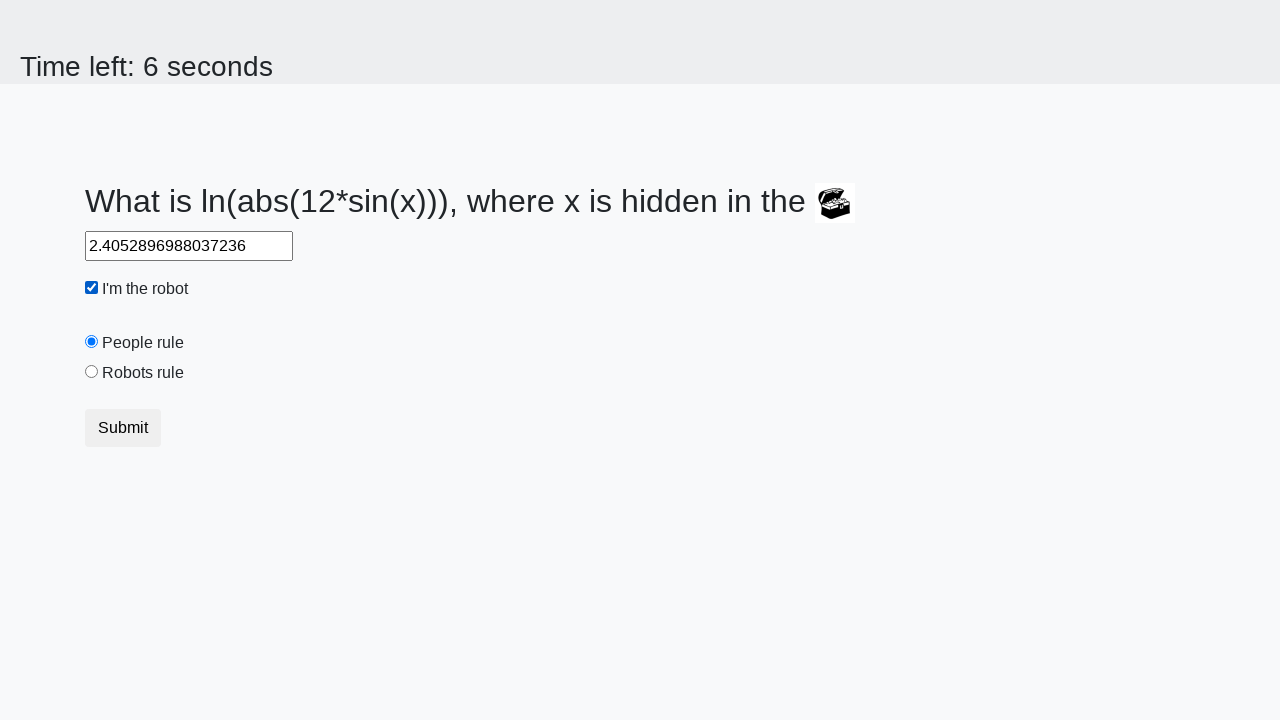

Clicked robots rule radio button at (92, 372) on #robotsRule
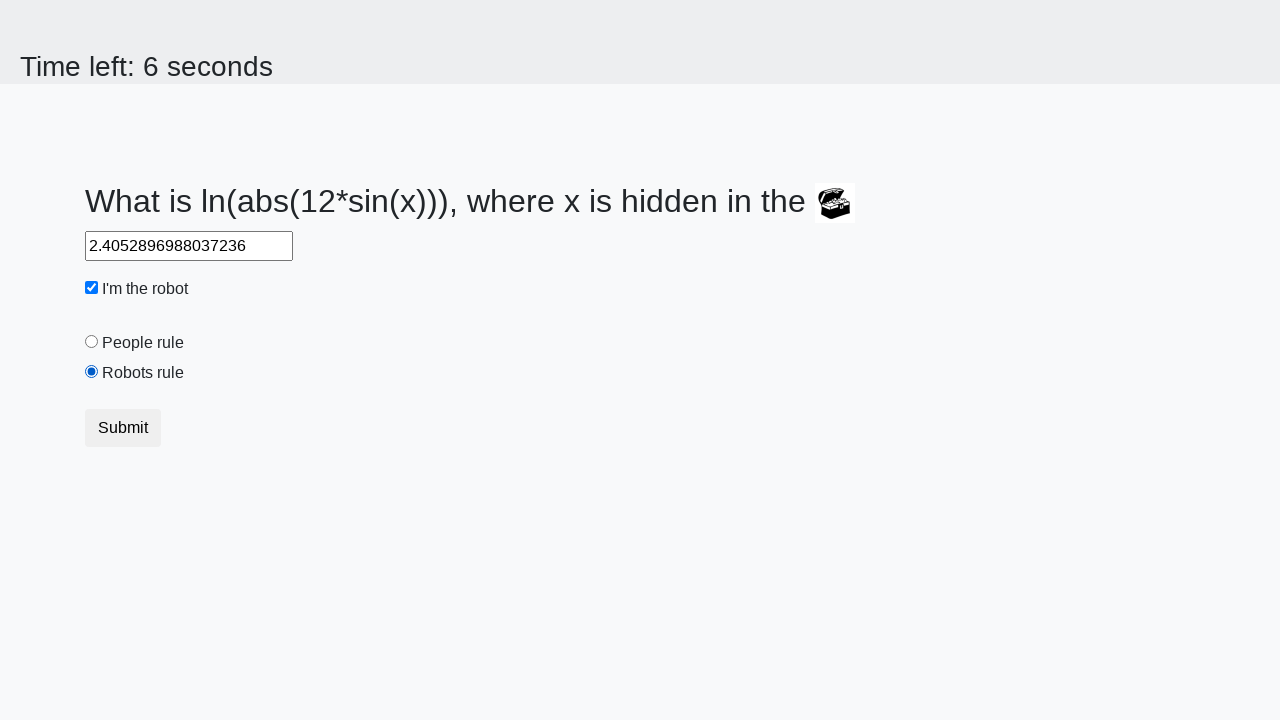

Submitted form by clicking submit button at (123, 428) on .btn-default
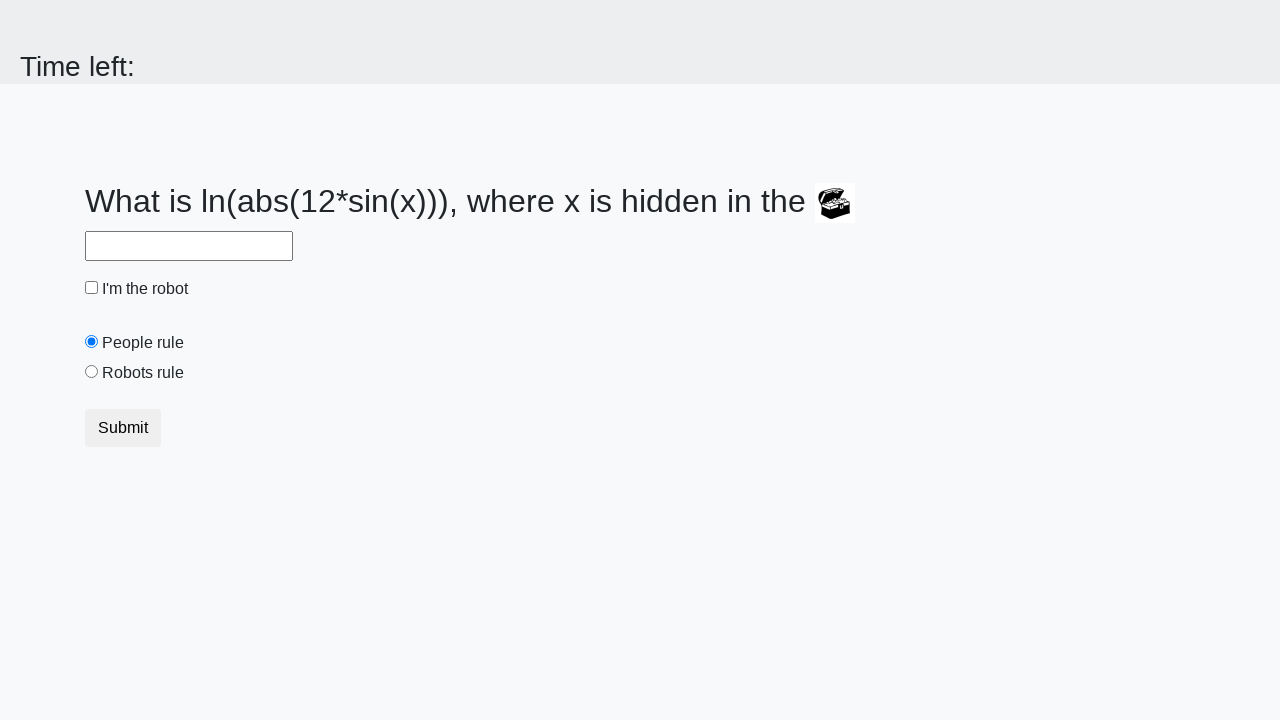

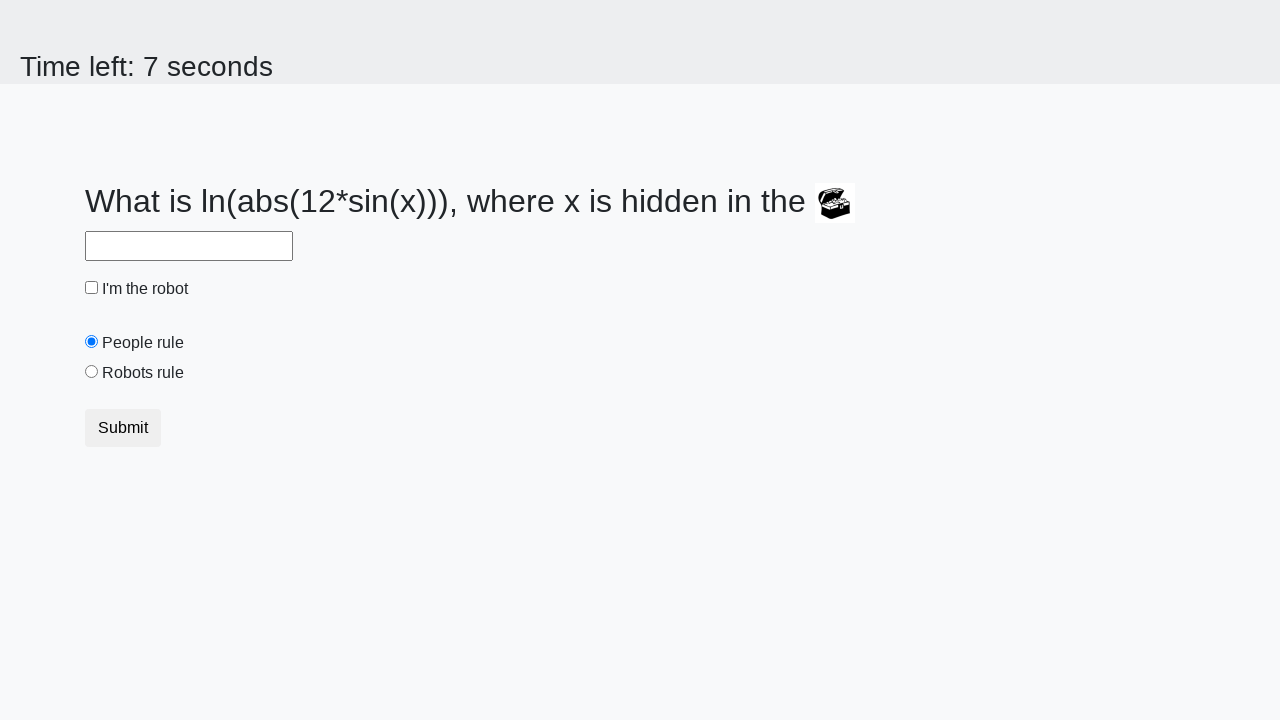